Navigates to Docuport beta site and verifies the page title contains expected text

Starting URL: https://beta.docuport.app/

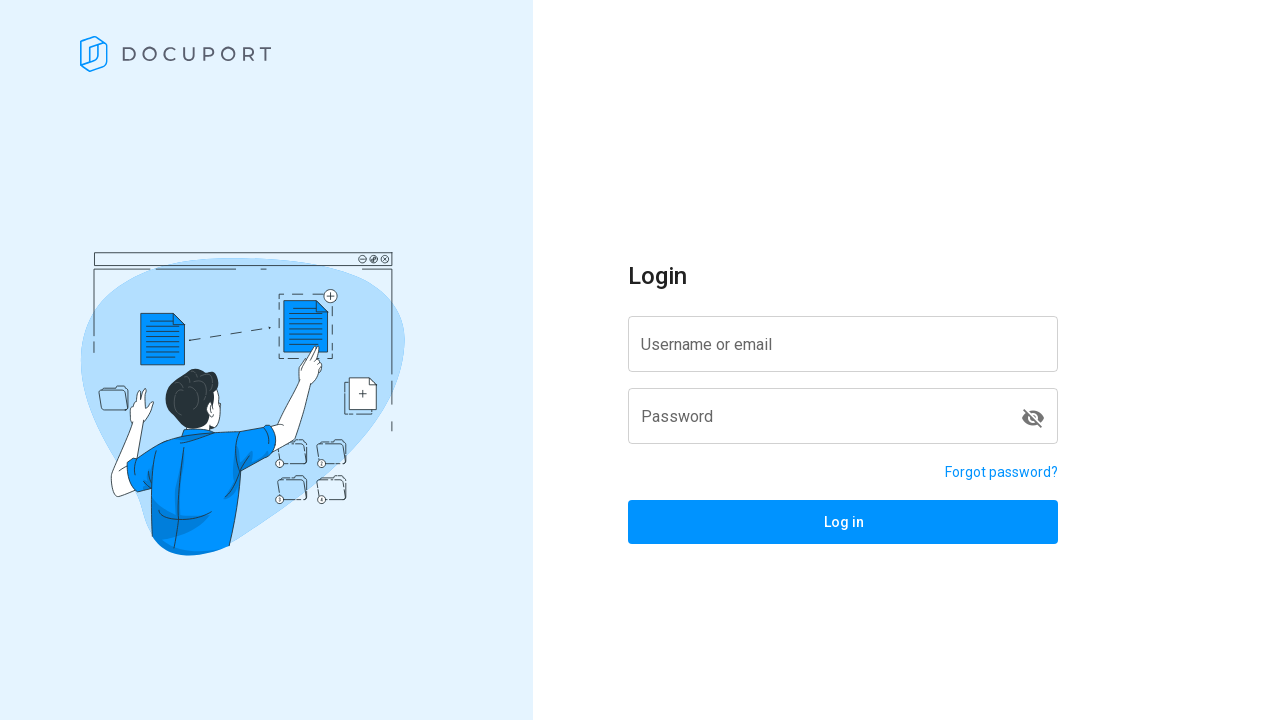

Navigated to Docuport beta site
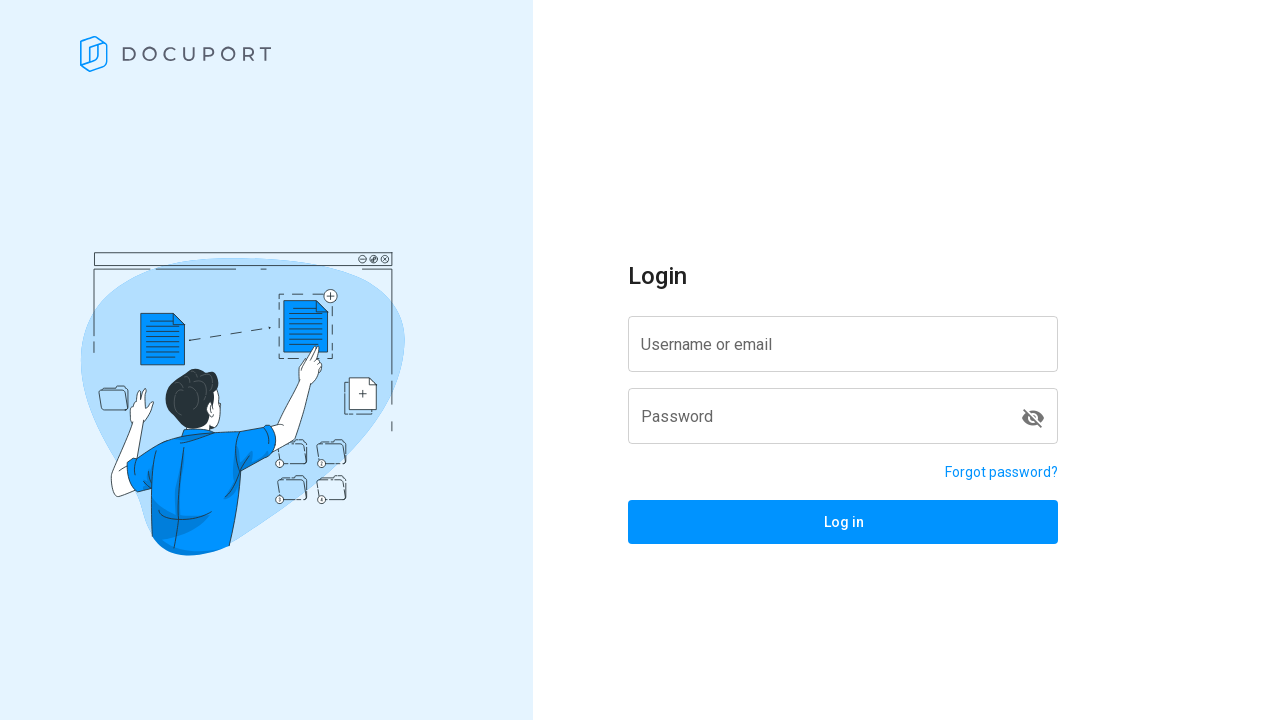

Verified page title contains 'Docuport'
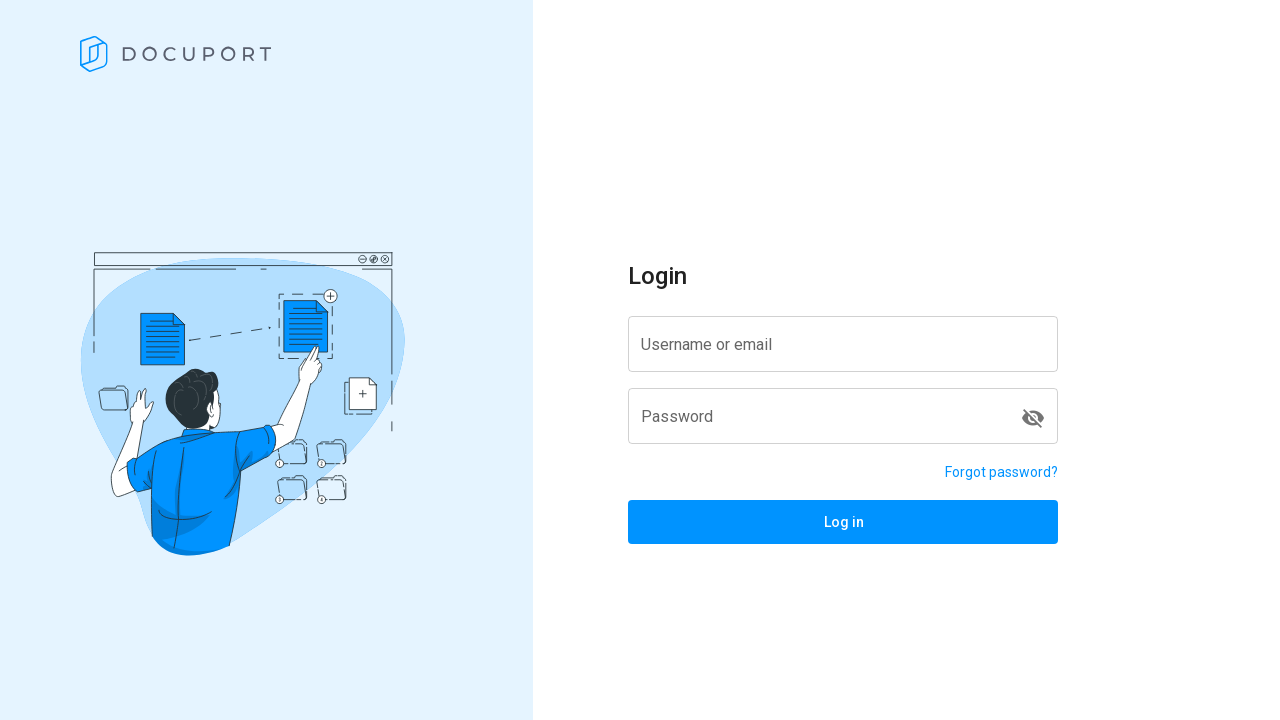

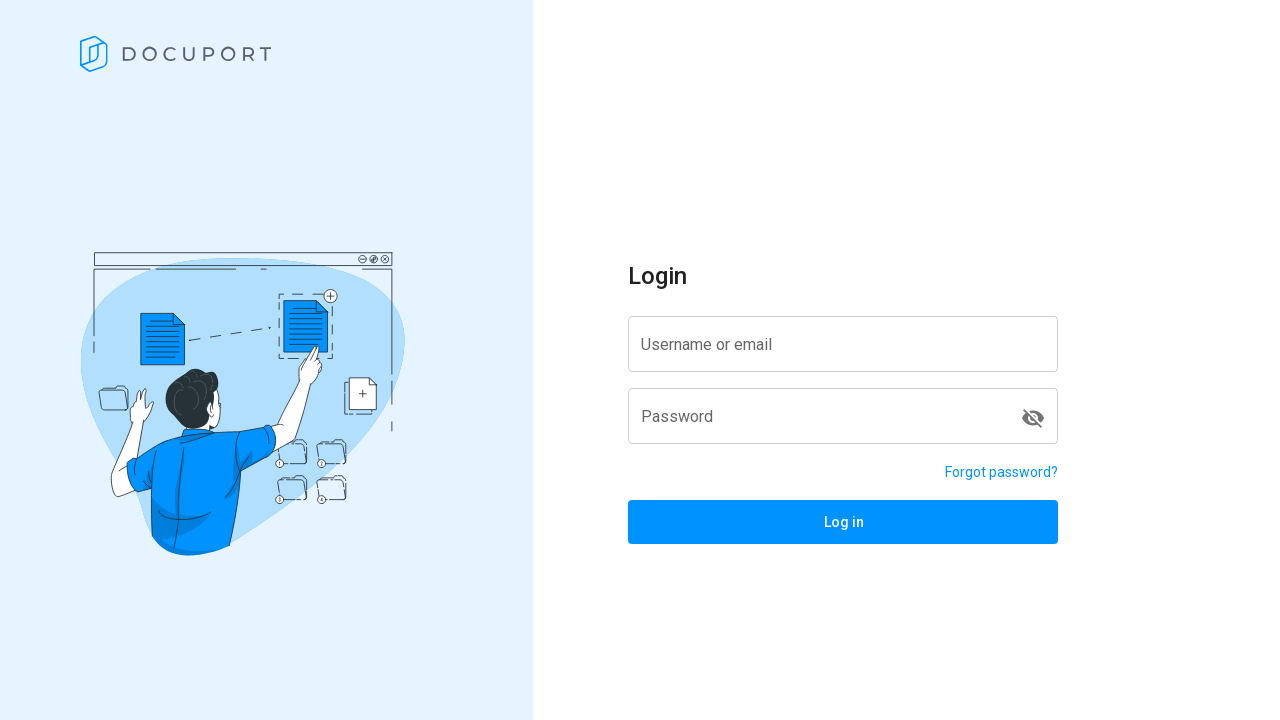